Tests jQuery UI selectable widget by selecting multiple items using Ctrl+click

Starting URL: http://jqueryui.com/selectable/

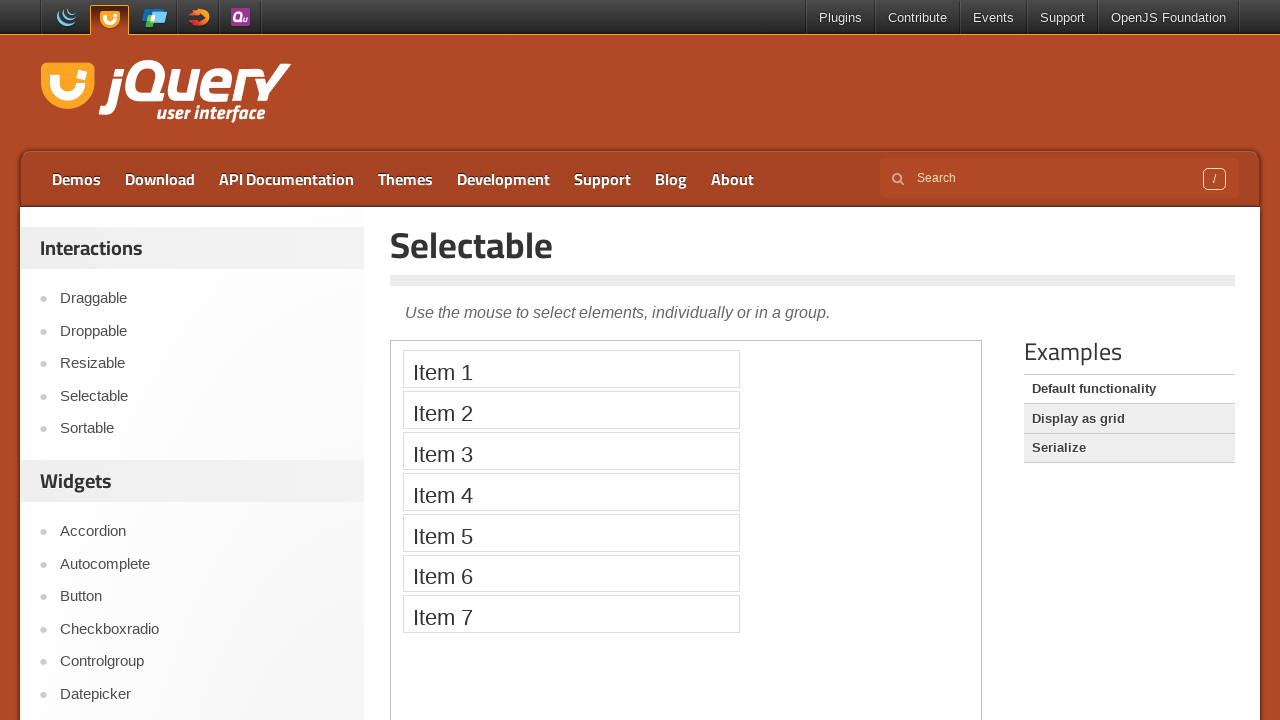

Located and switched to iframe containing jQuery UI selectable demo
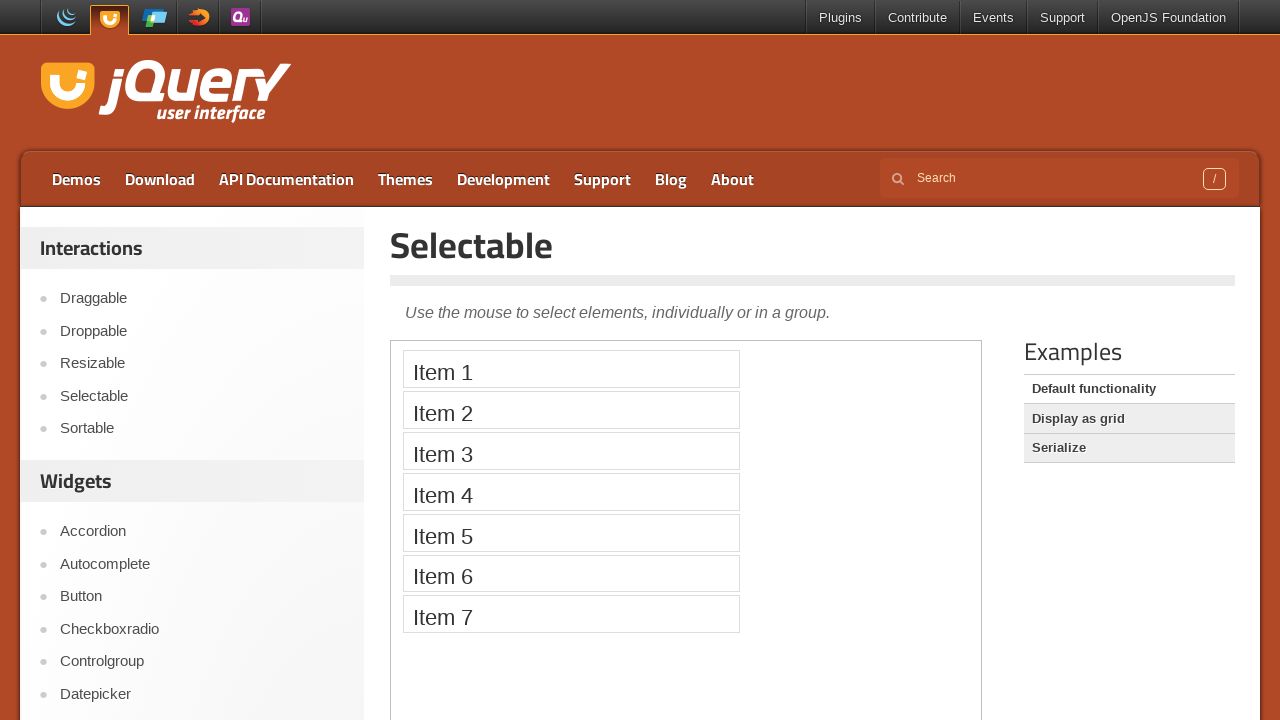

Located Item 1 in the selectable list
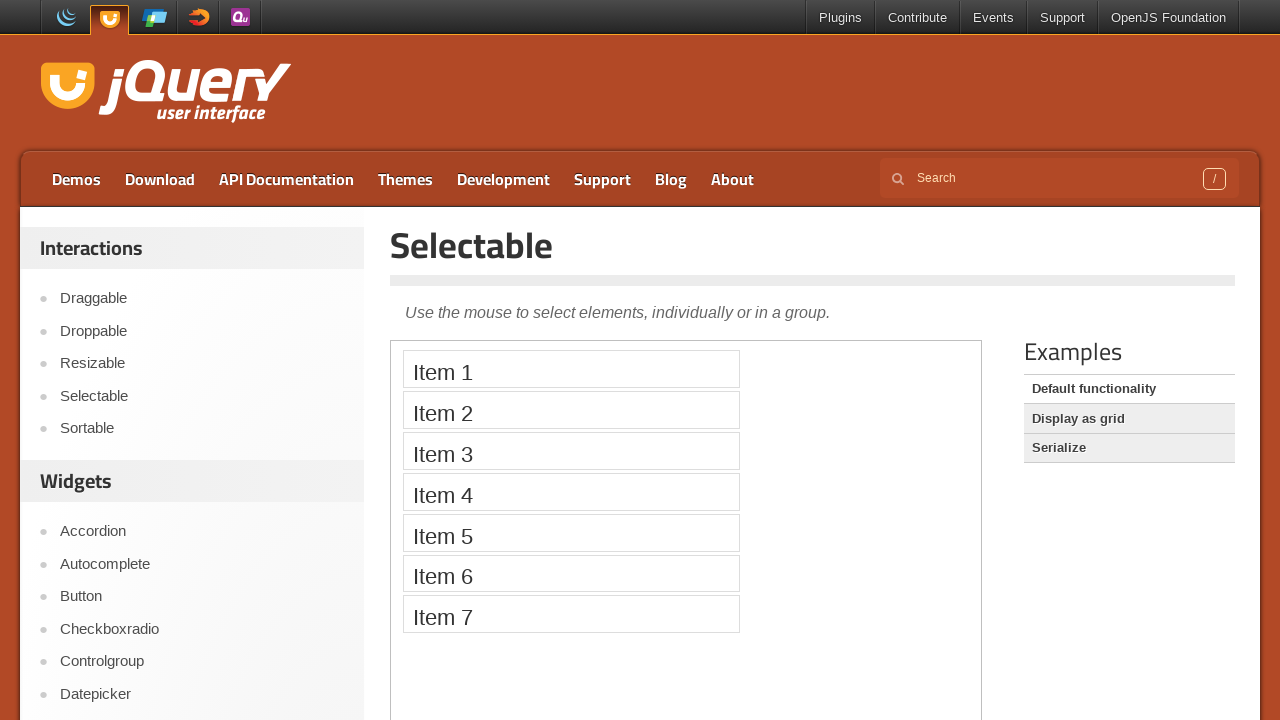

Located Item 4 in the selectable list
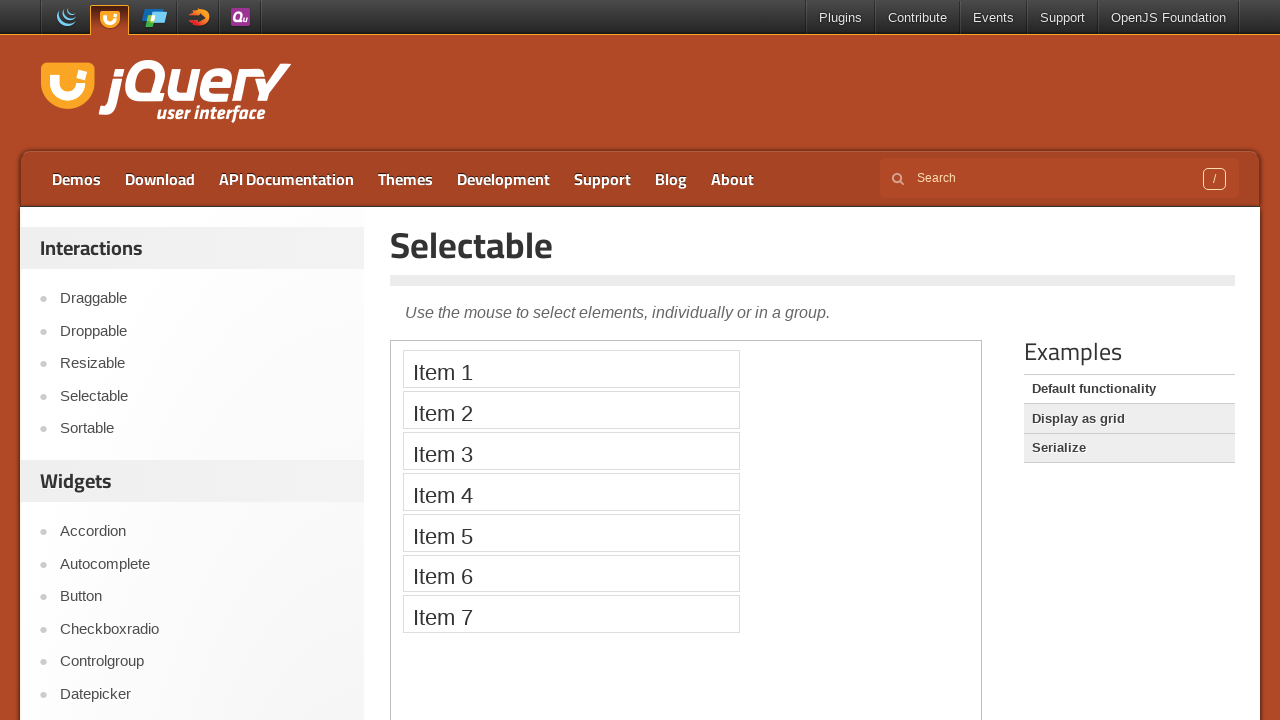

Located Item 7 in the selectable list
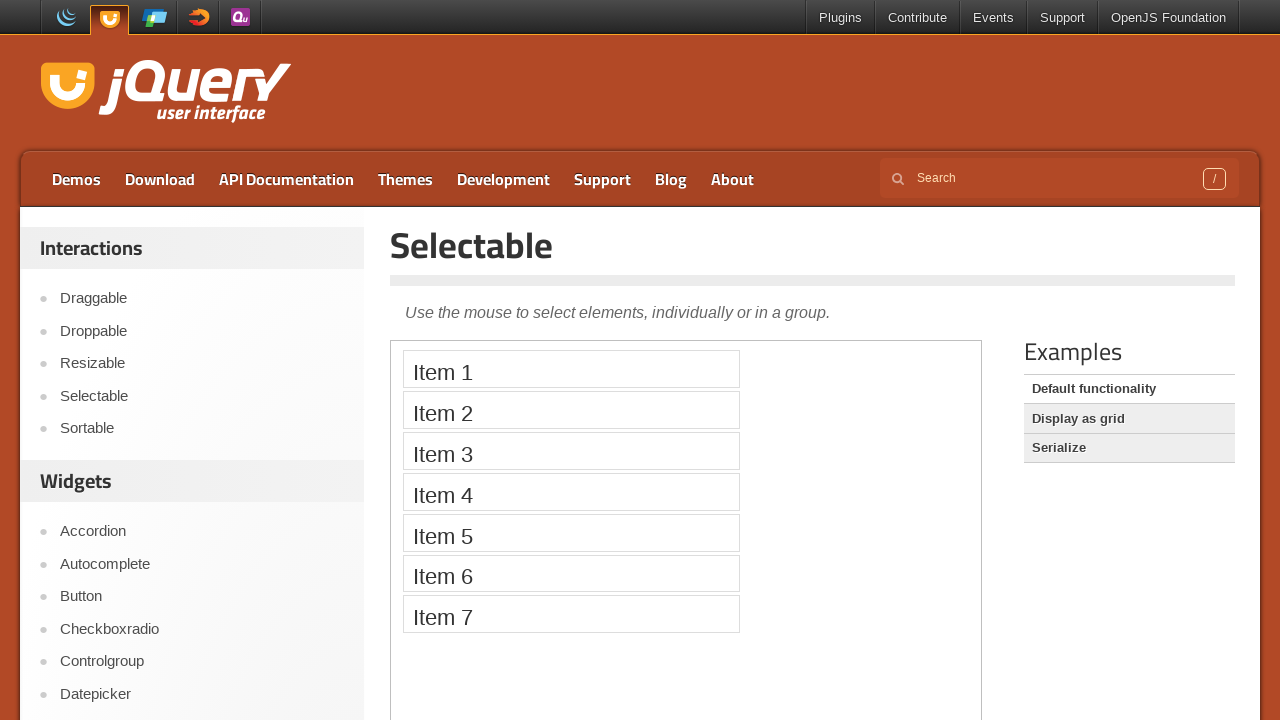

Selected Item 1 with Ctrl+click at (571, 369) on iframe >> nth=0 >> internal:control=enter-frame >> xpath=//li[text()='Item 1']
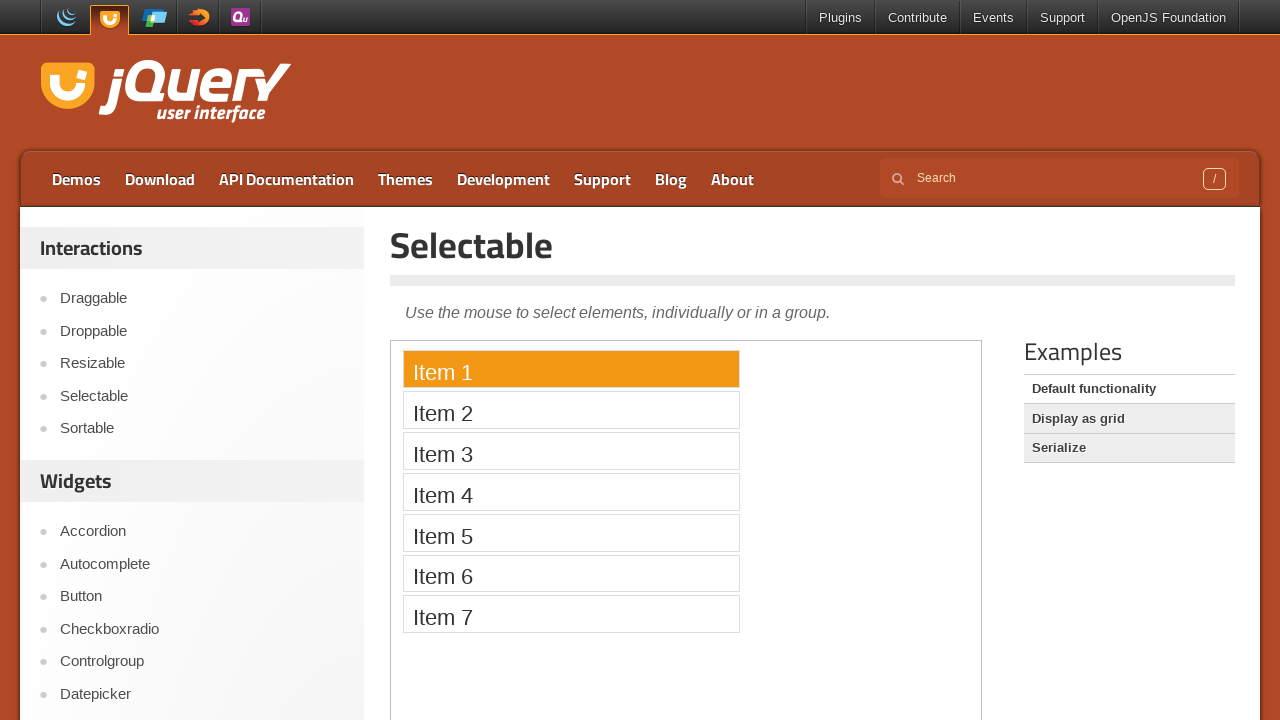

Selected Item 4 with Ctrl+click at (571, 492) on iframe >> nth=0 >> internal:control=enter-frame >> xpath=//li[text()='Item 4']
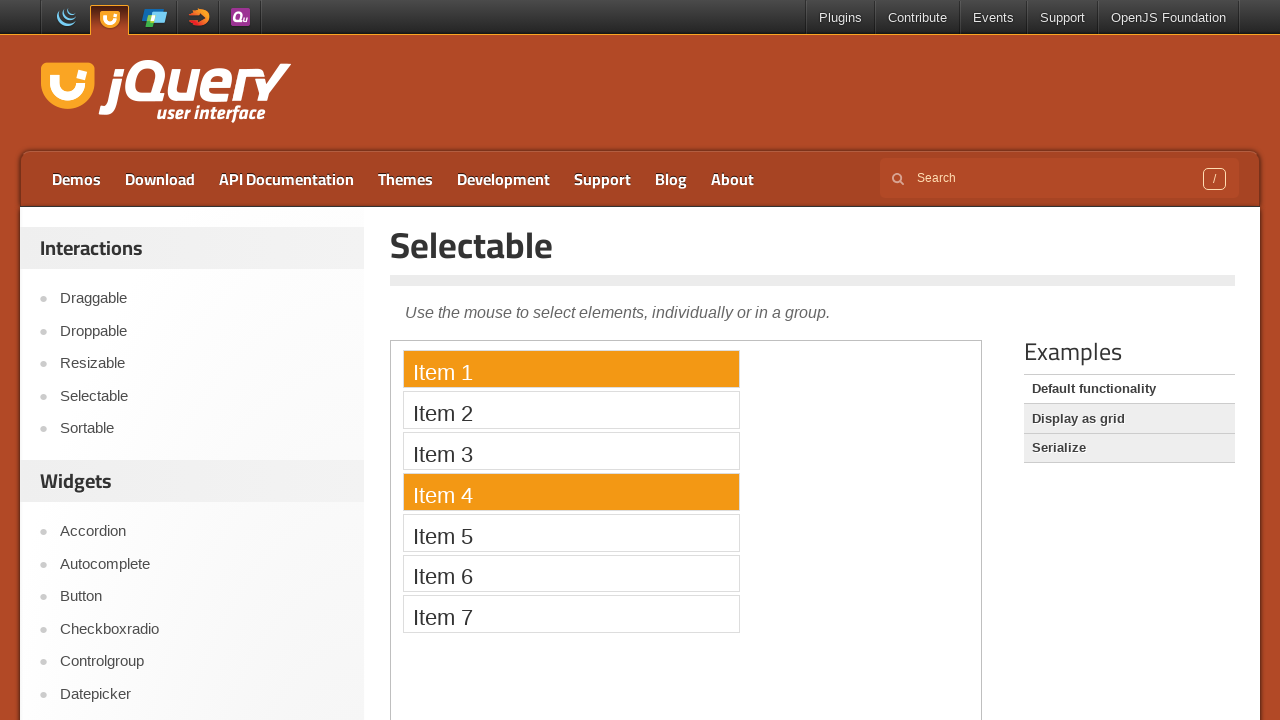

Selected Item 7 with Ctrl+click at (571, 614) on iframe >> nth=0 >> internal:control=enter-frame >> xpath=//li[text()='Item 7']
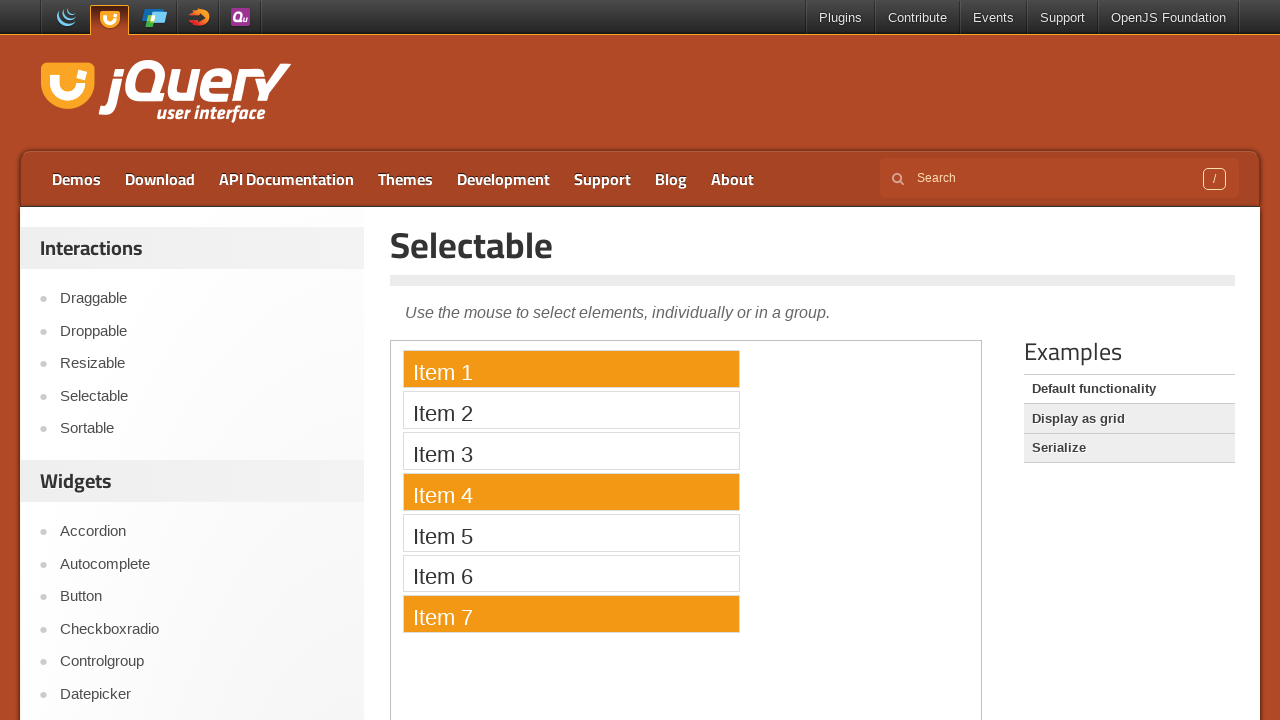

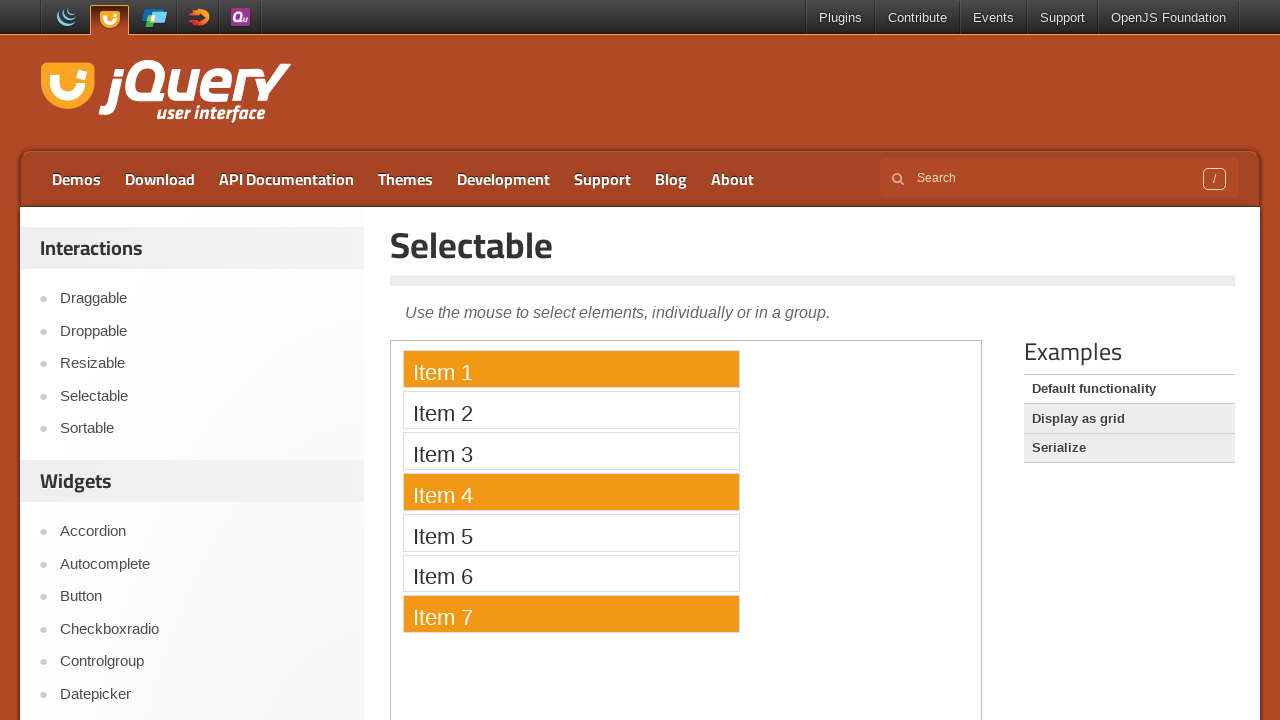